Tests browser window management by changing window size to maximized, fullscreen, and custom dimensions

Starting URL: https://www.testotomasyonu.com

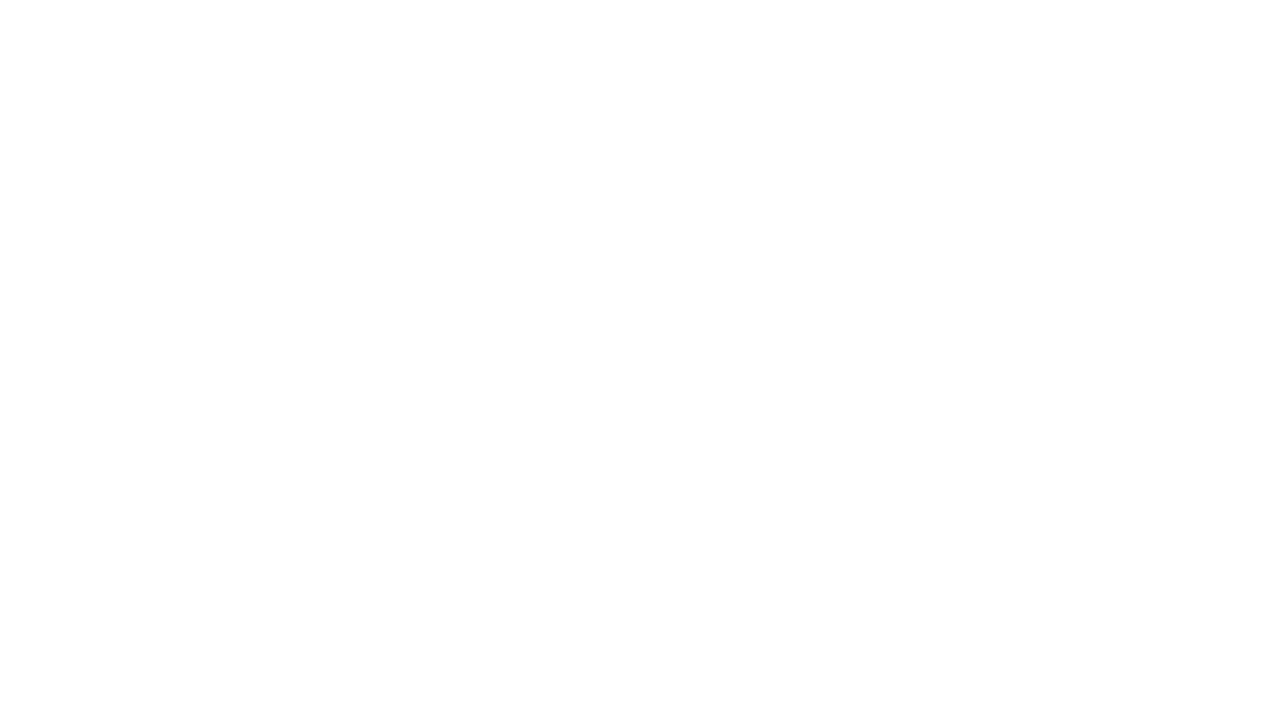

Retrieved initial viewport size
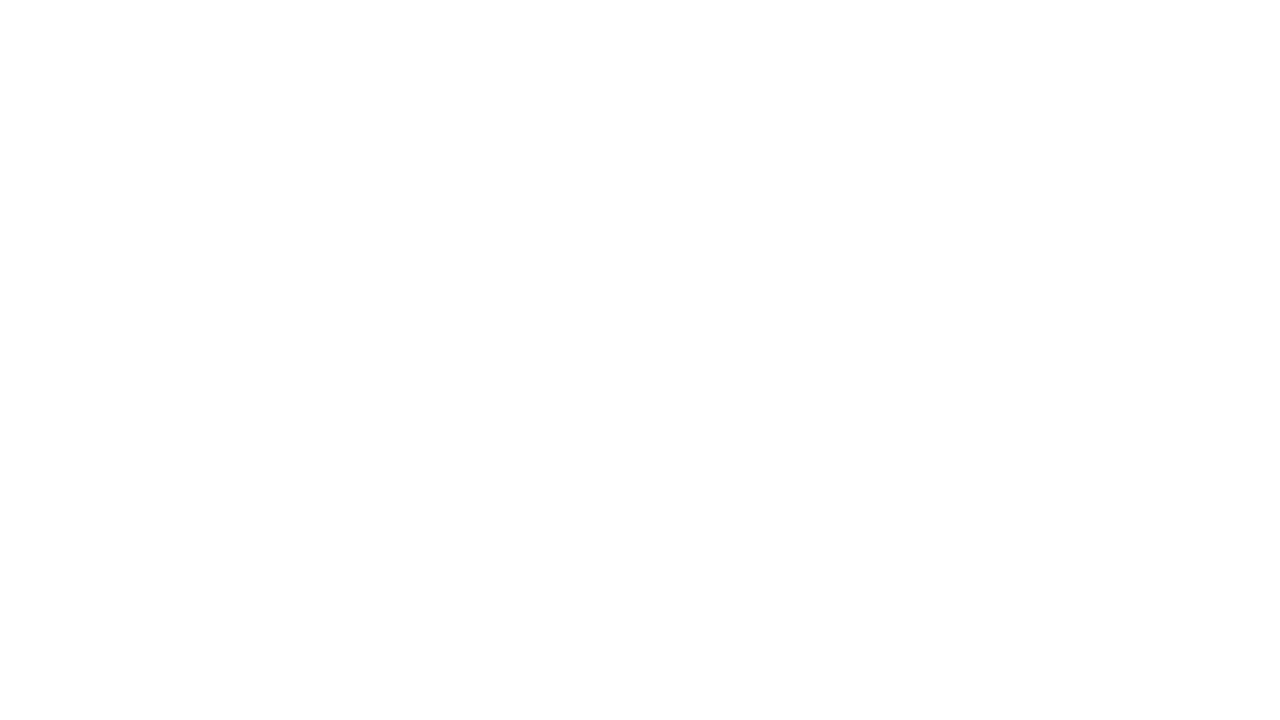

Waited 2 seconds to observe initial window state
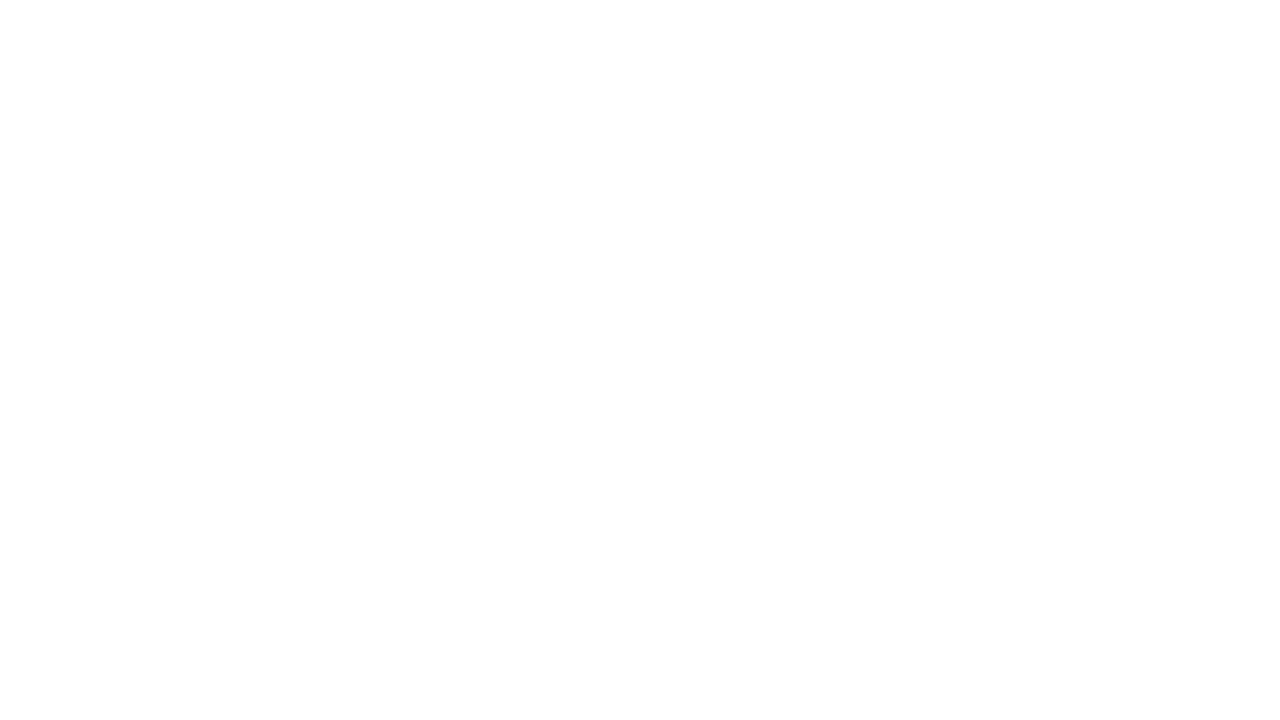

Set custom viewport size to 800x500 pixels
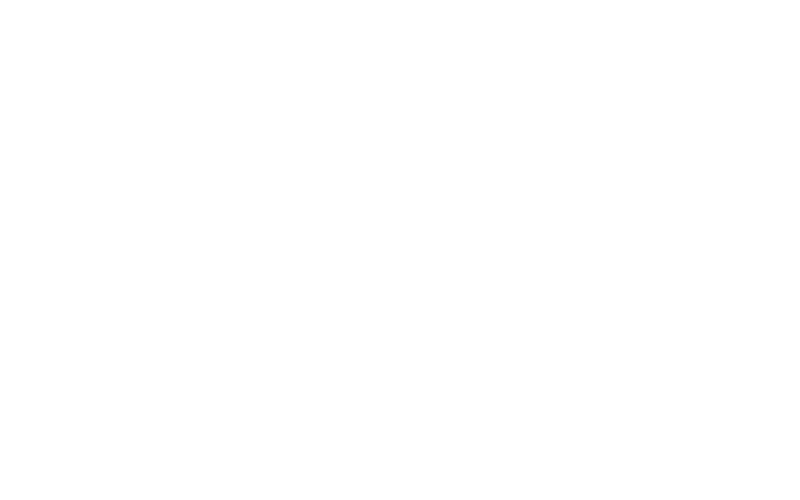

Waited 5 seconds to observe window size changes
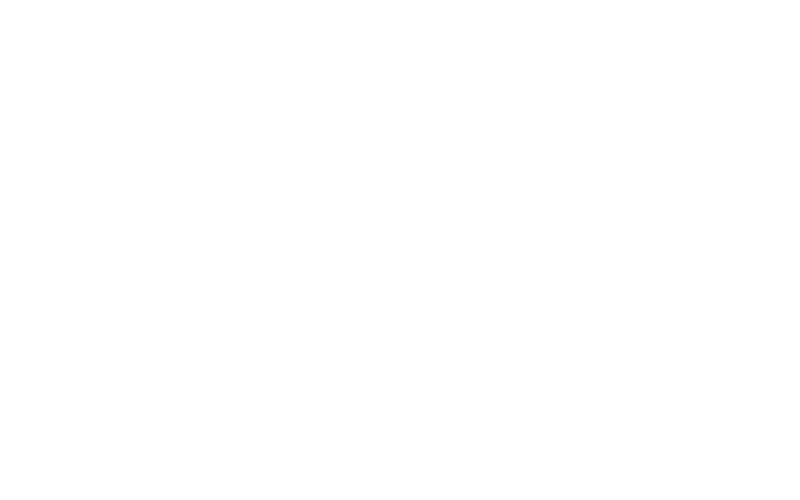

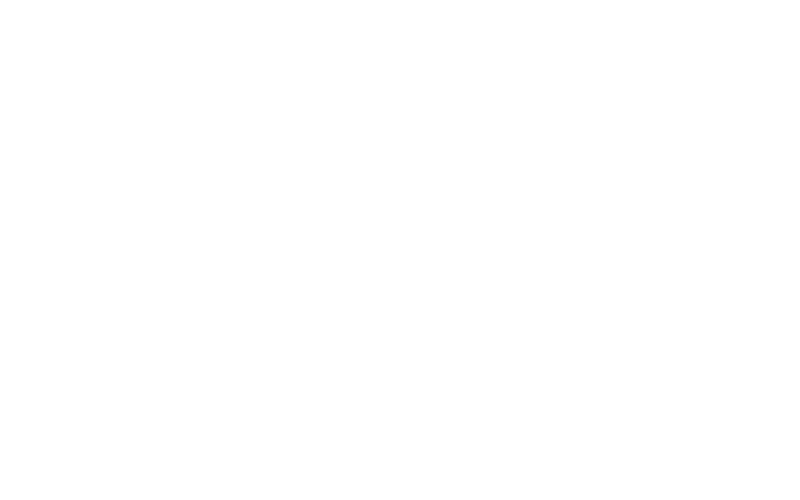